Tests checkbox interactions by clicking checkboxes and verifying their checked states

Starting URL: https://the-internet.herokuapp.com/checkboxes

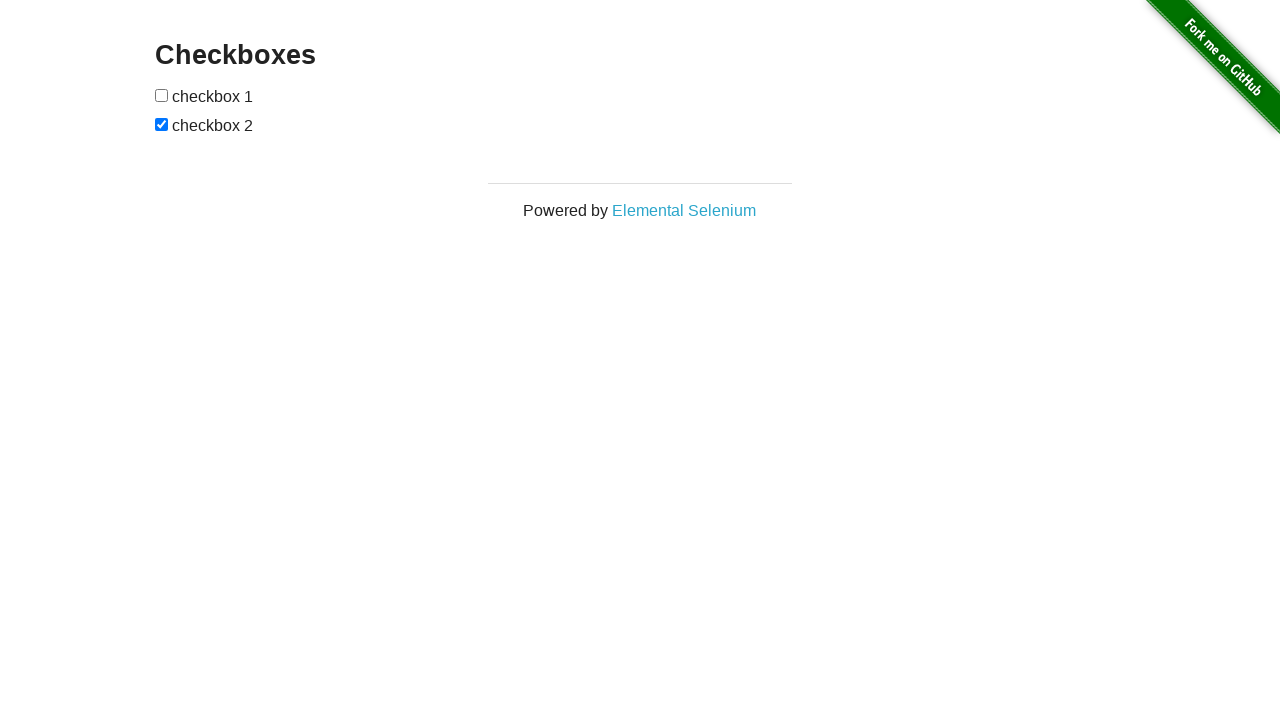

Clicked the first checkbox to check it at (162, 95) on input[type='checkbox'] >> nth=0
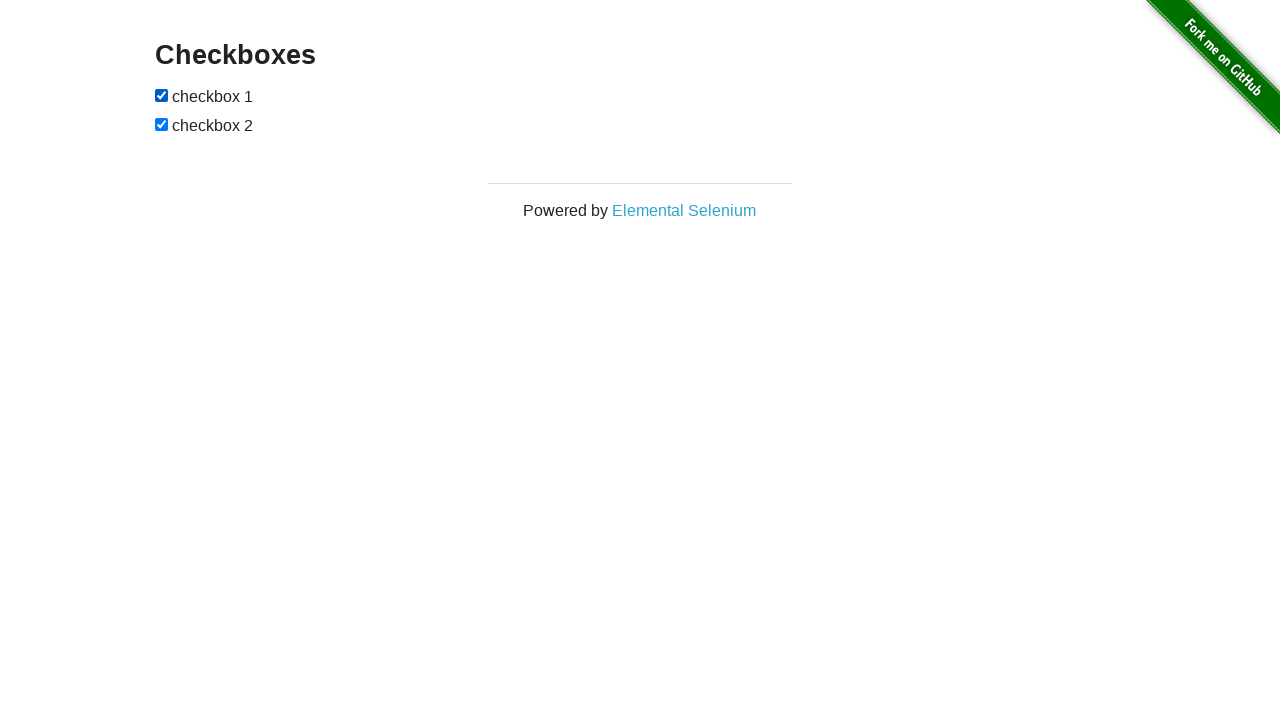

Clicked the second checkbox to uncheck it at (162, 124) on input[type='checkbox'] >> nth=1
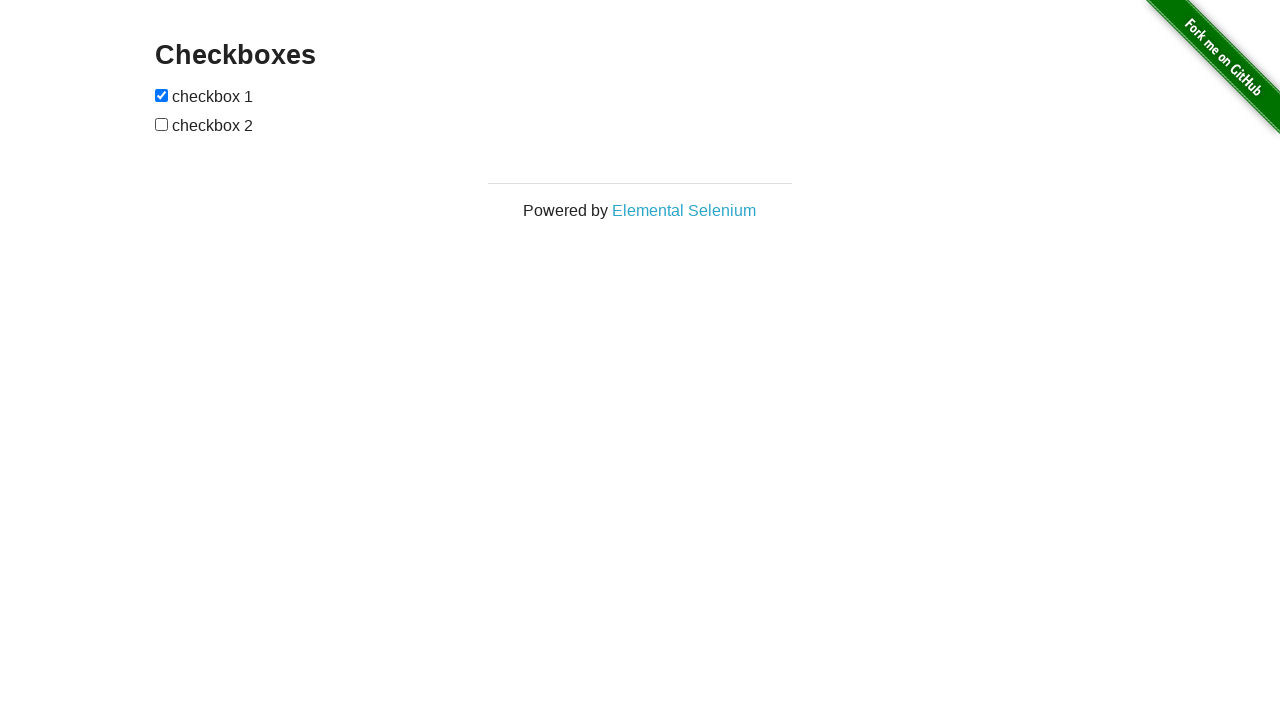

Verified first checkbox is in checked state
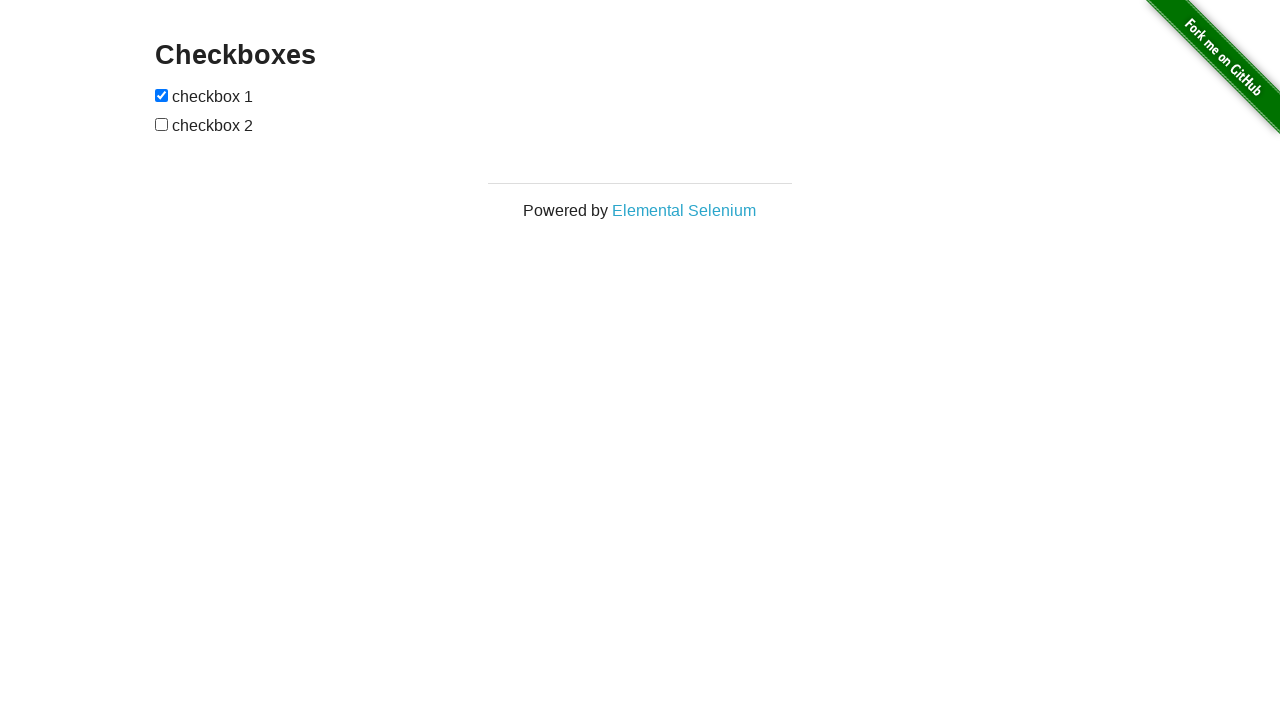

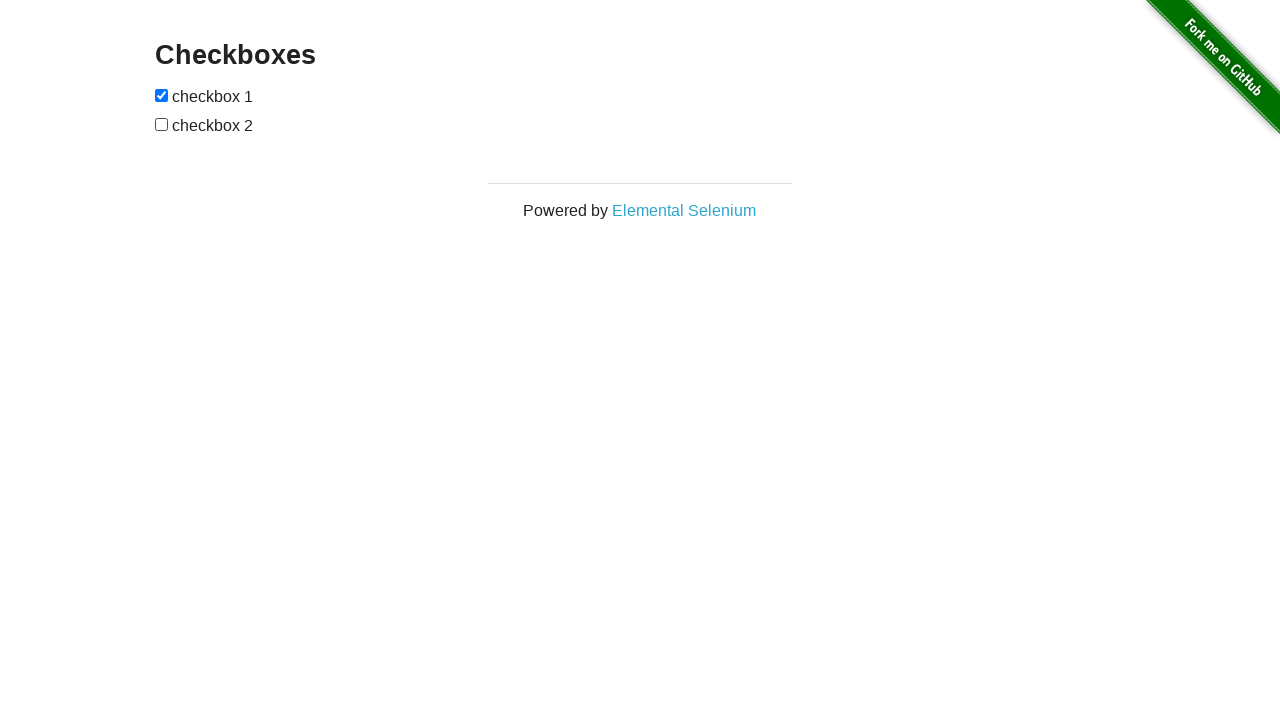